Tests the status codes page by navigating to it, clicking on a specific status code link (e.g., 200, 301, 404, 500), and verifying that the correct status code message is displayed on the resulting page.

Starting URL: https://the-internet.herokuapp.com/status_codes

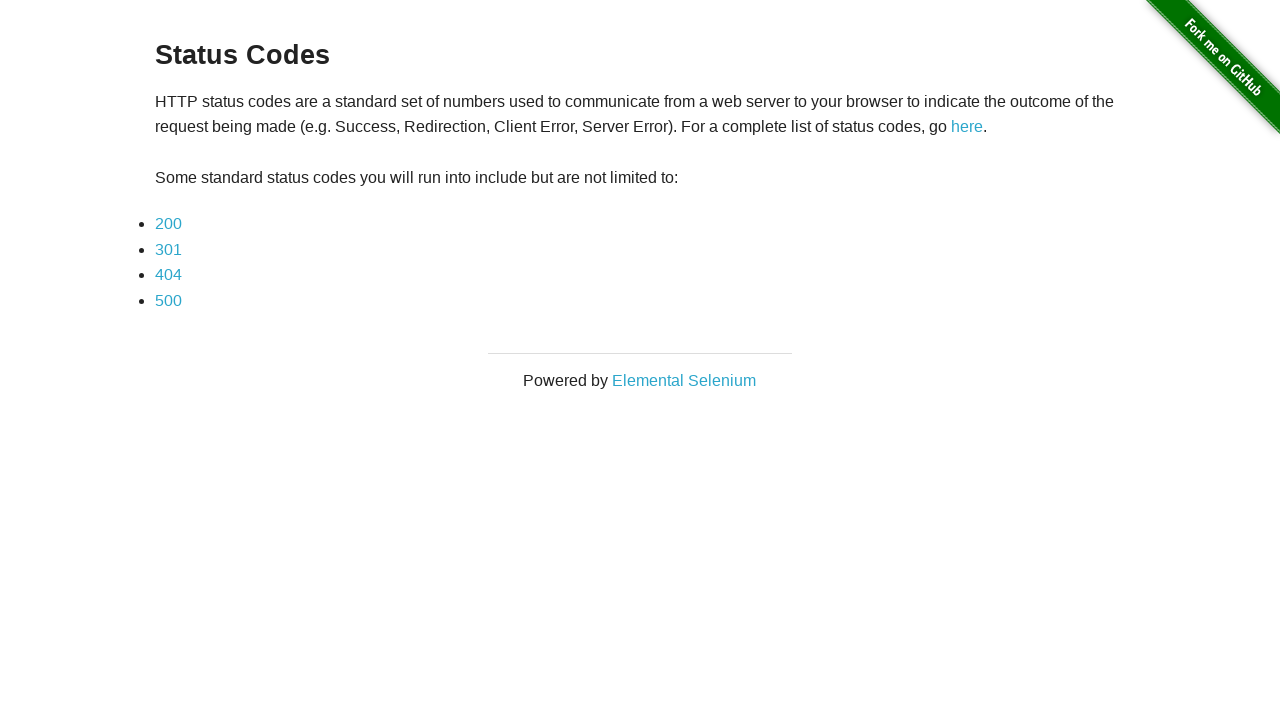

Clicked on status code 404 link at (168, 275) on a:has-text('404')
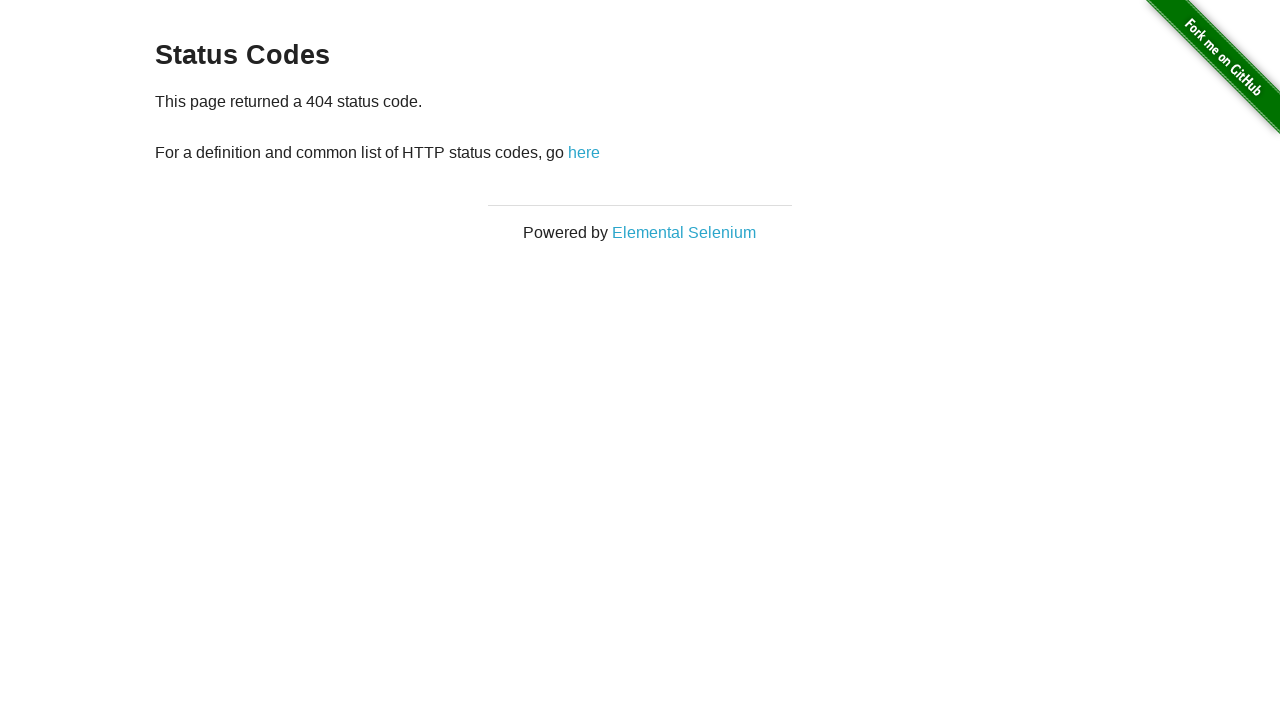

Status code page loaded and message element appeared
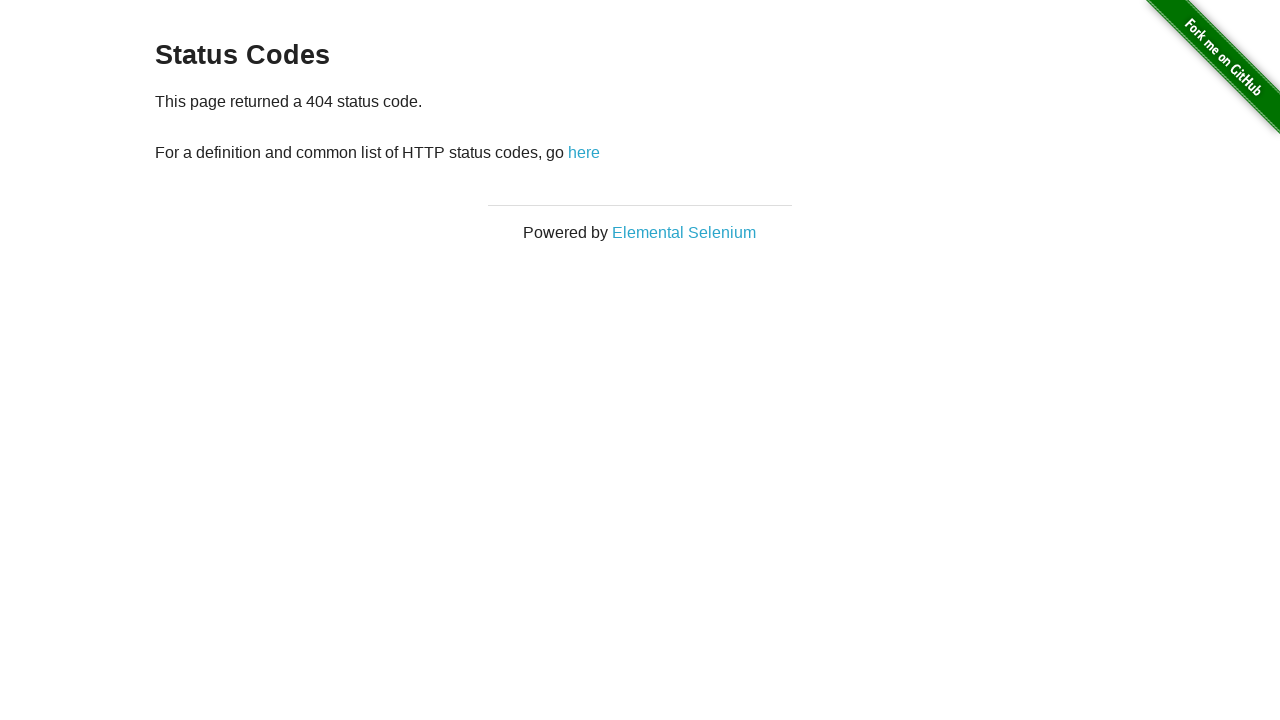

Retrieved status code message text: '
    This page returned a 404 status code.
    
    For a definition and common list of HTTP status codes, go here
  '
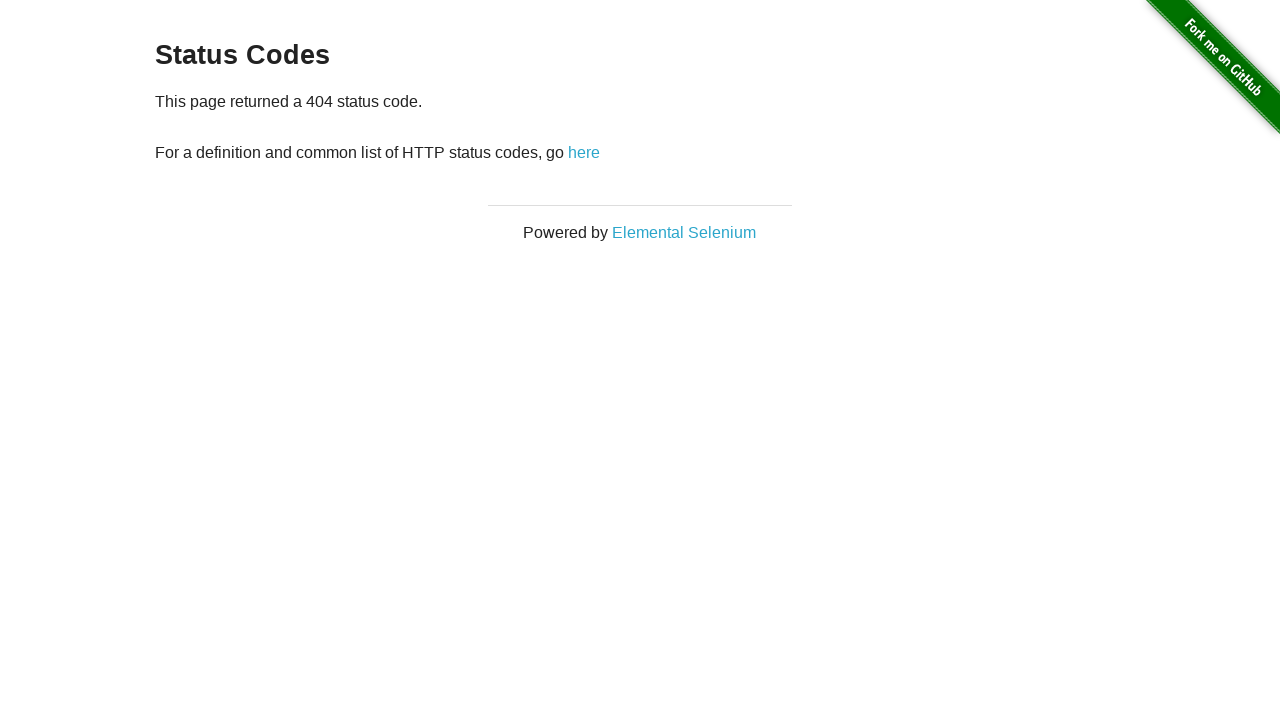

Verified that 'This page returned a 404 status code.' is displayed on the page
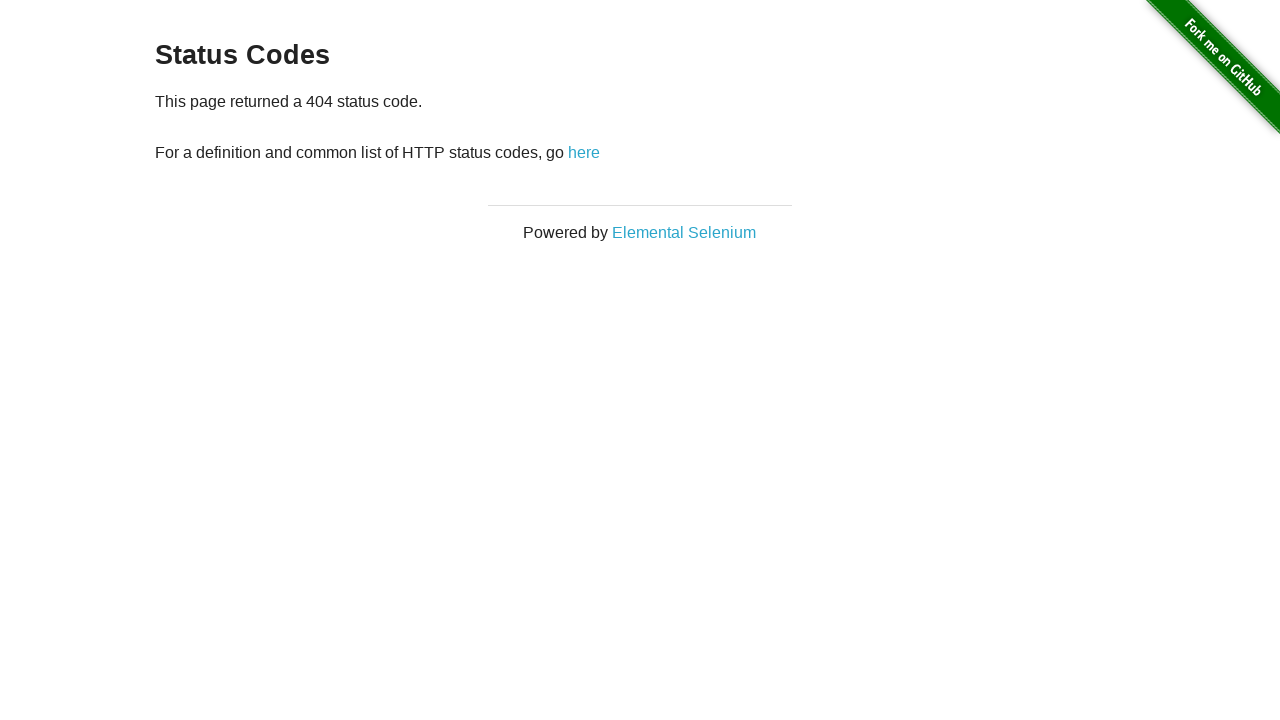

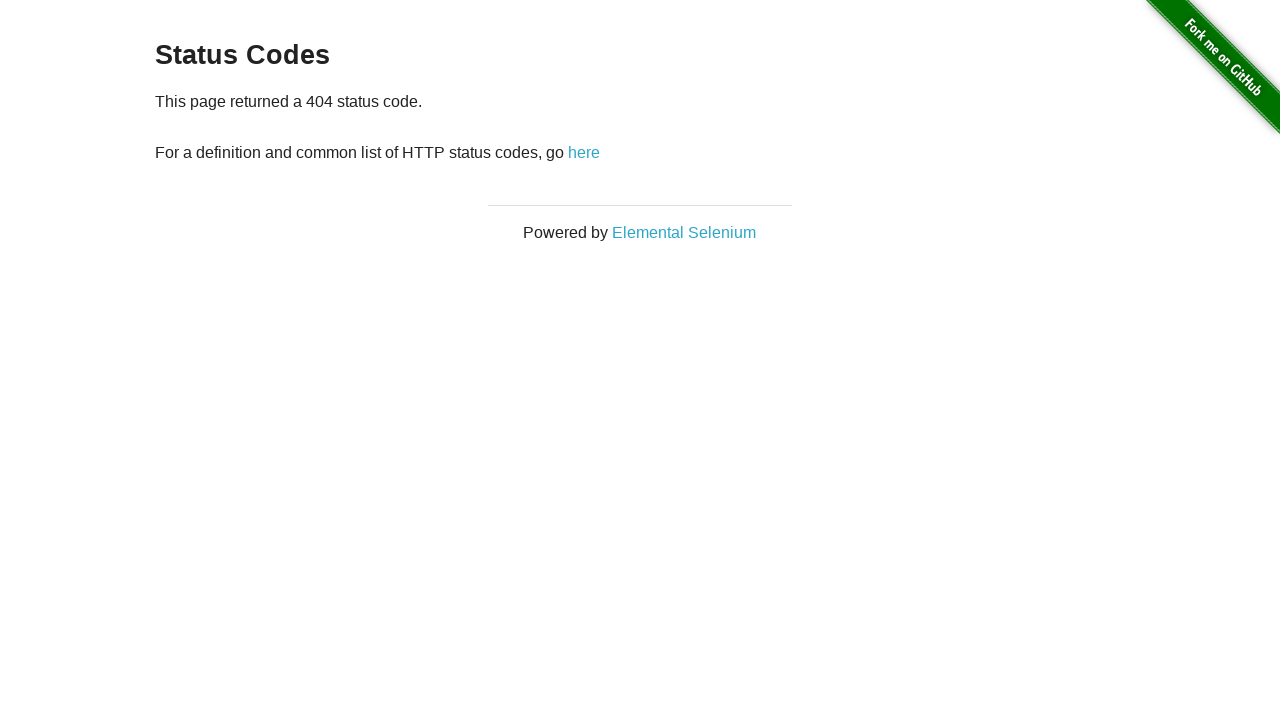